Tests checkbox functionality by finding all checkboxes on a demo page and selecting a specific option (Option-3) based on its value attribute

Starting URL: http://syntaxprojects.com/basic-checkbox-demo.php

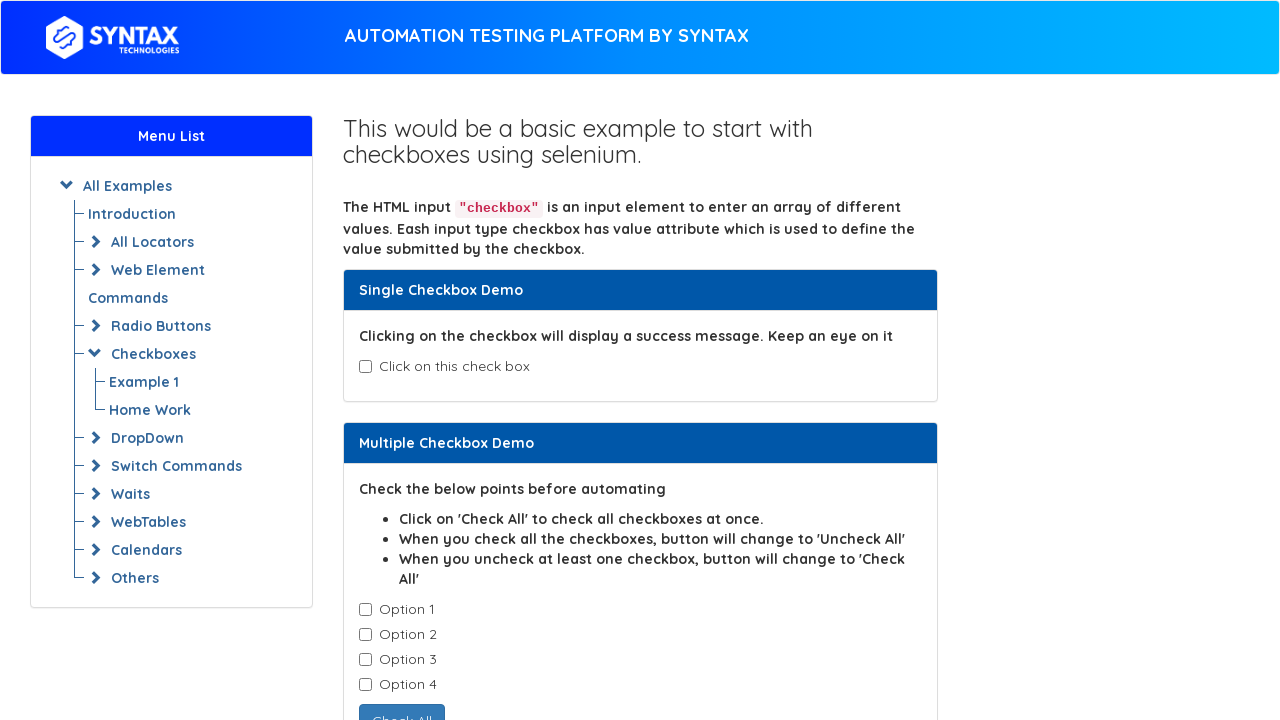

Located all checkboxes with class cb1-element
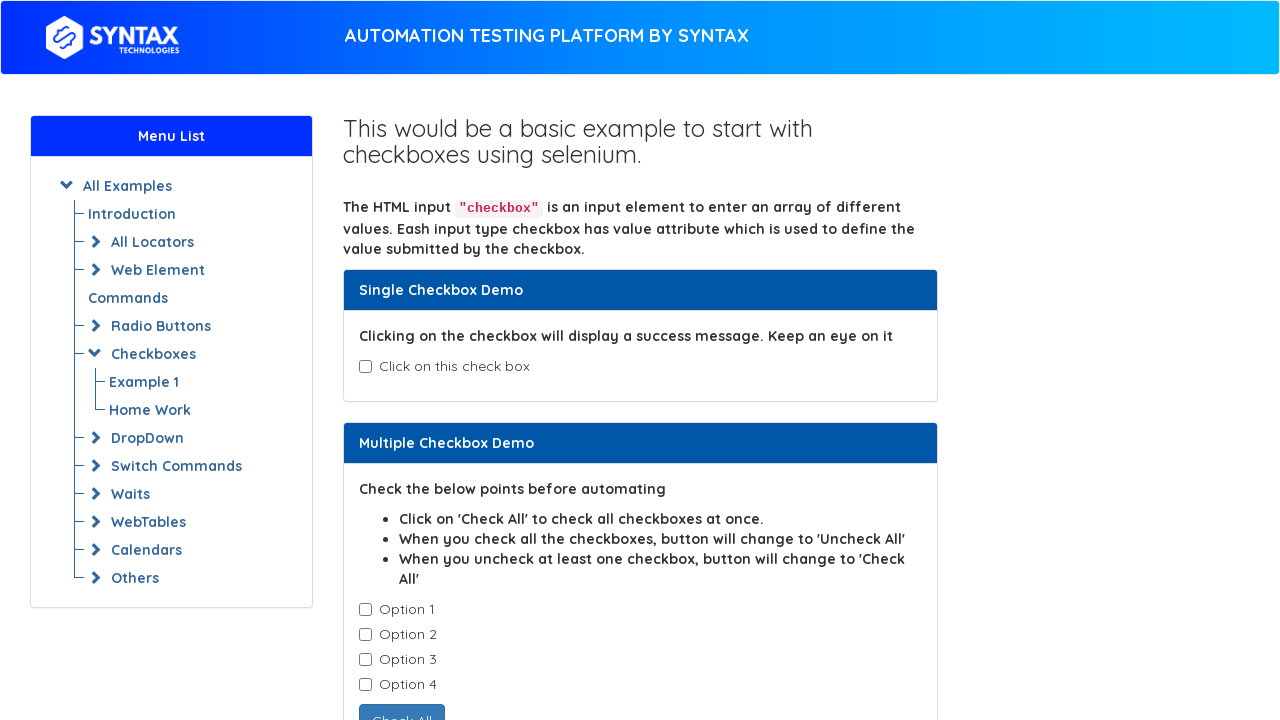

Retrieved value attribute from checkbox: Option-1
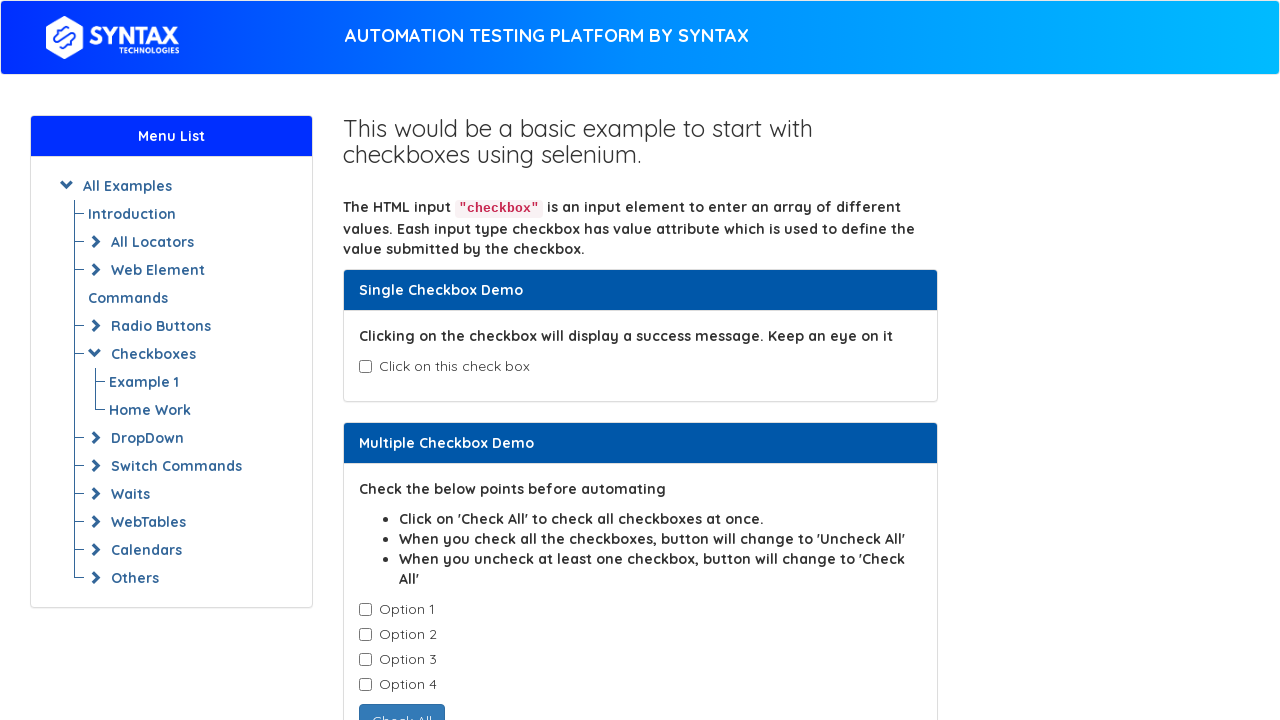

Retrieved value attribute from checkbox: Option-2
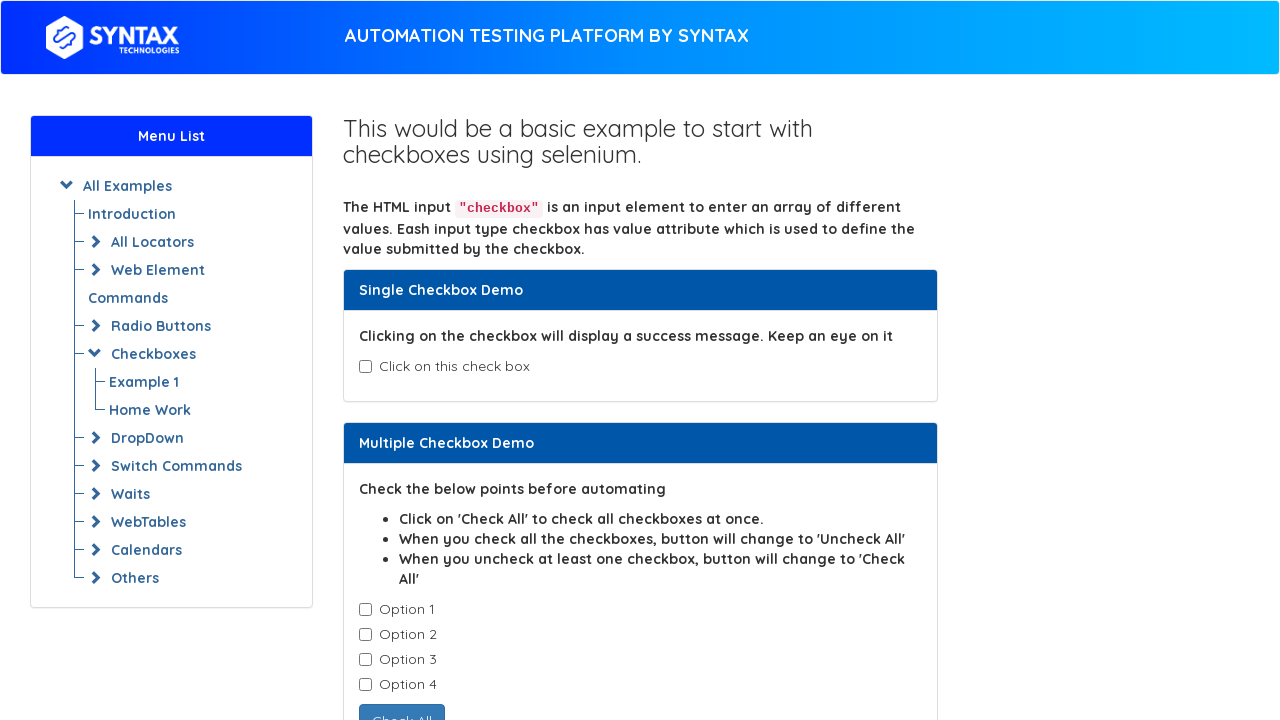

Retrieved value attribute from checkbox: Option-3
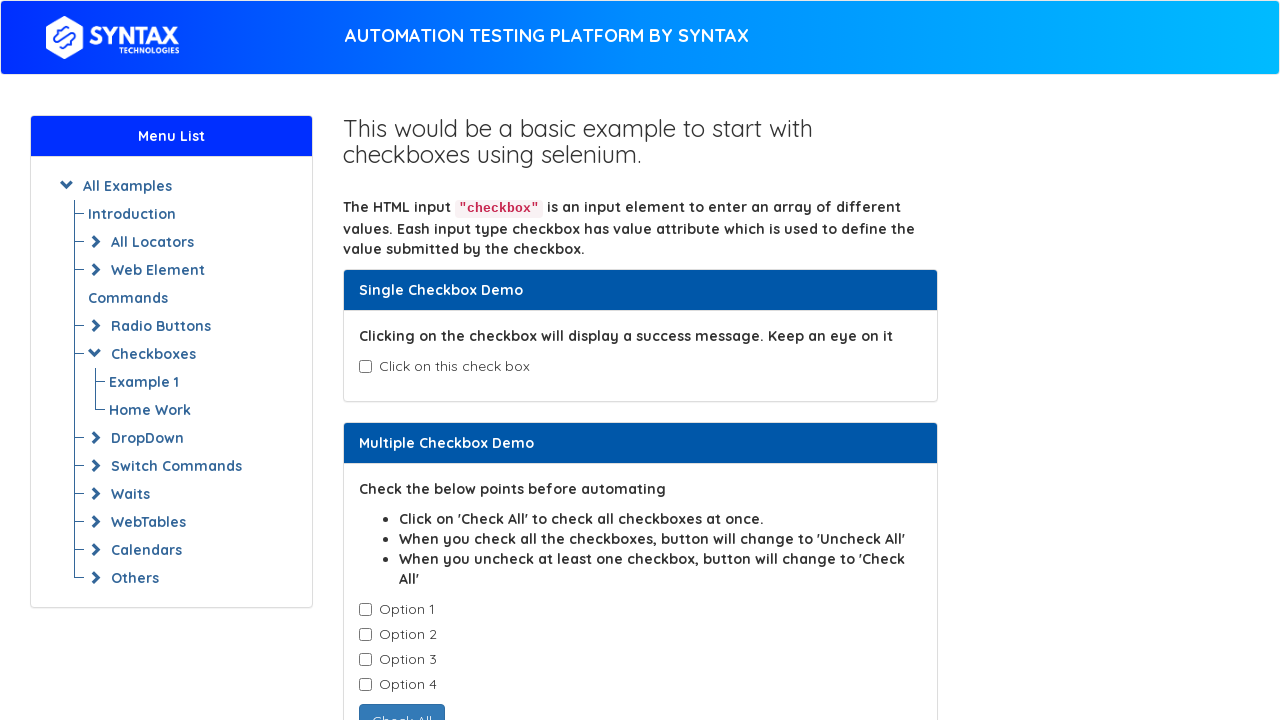

Clicked checkbox with value 'Option-3' at (365, 660) on input.cb1-element >> nth=2
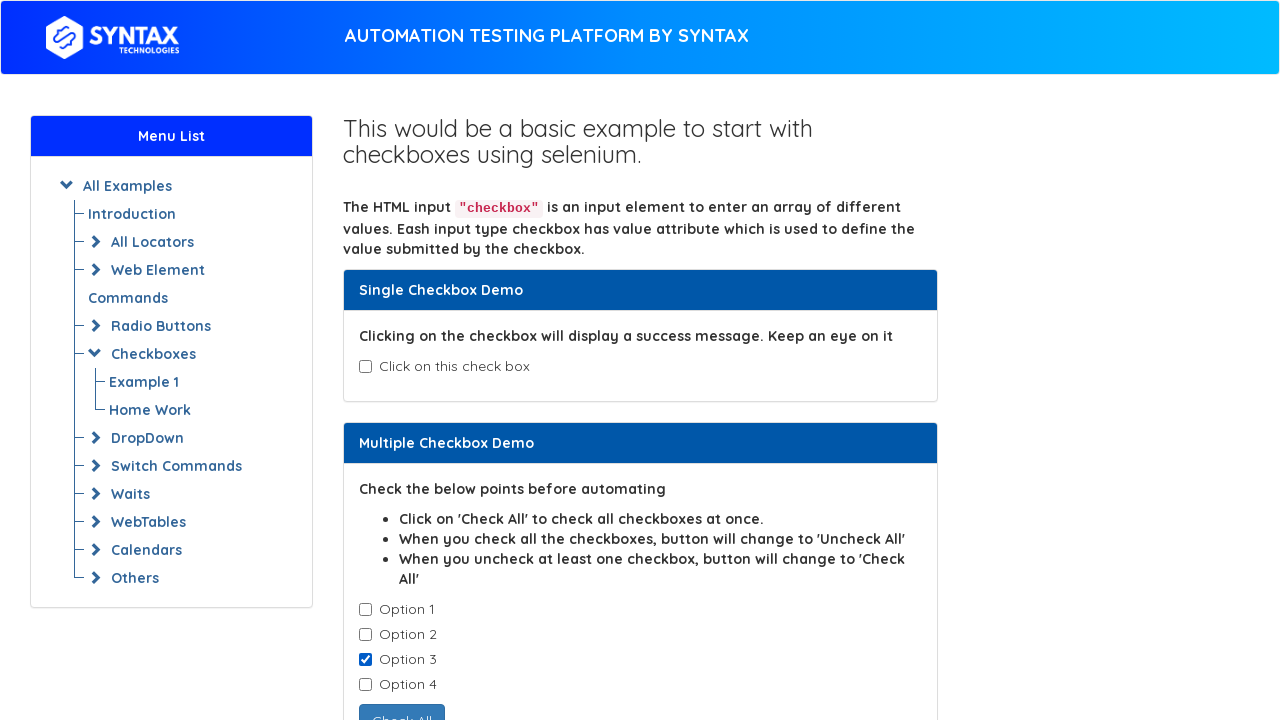

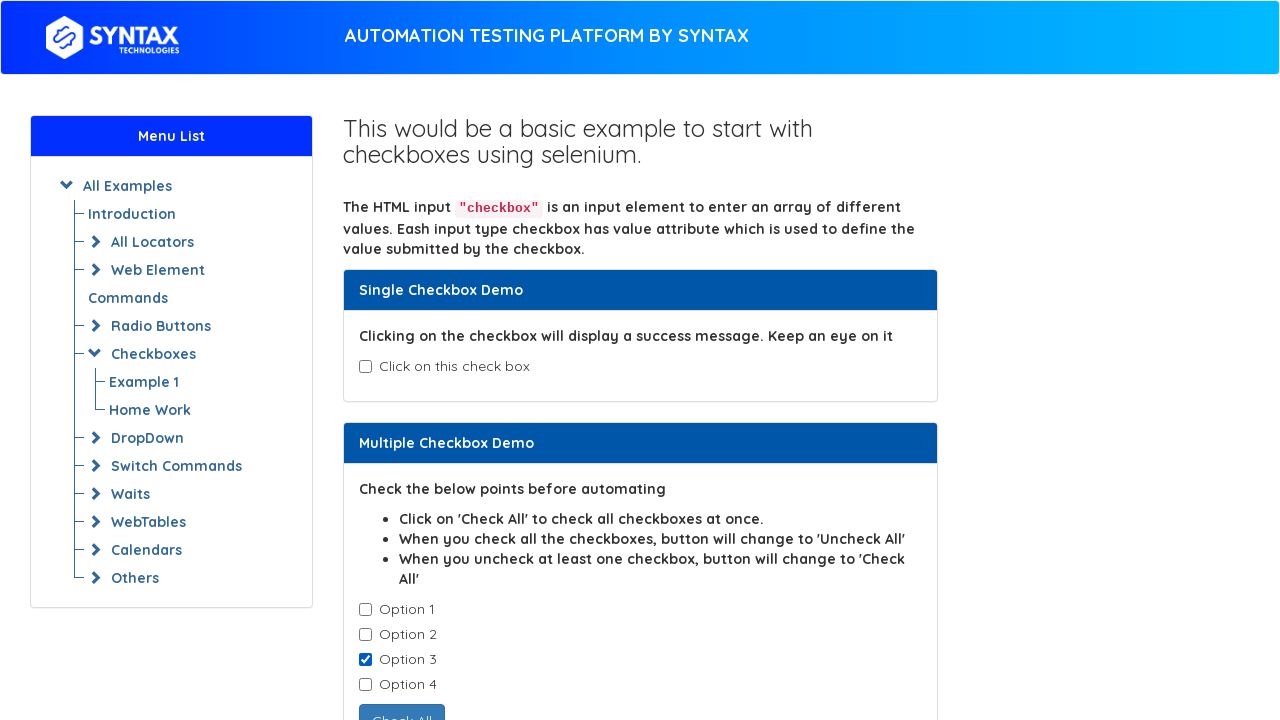